Tests radio button functionality by clicking on two radio buttons

Starting URL: https://bonigarcia.dev/selenium-webdriver-java/web-form.html

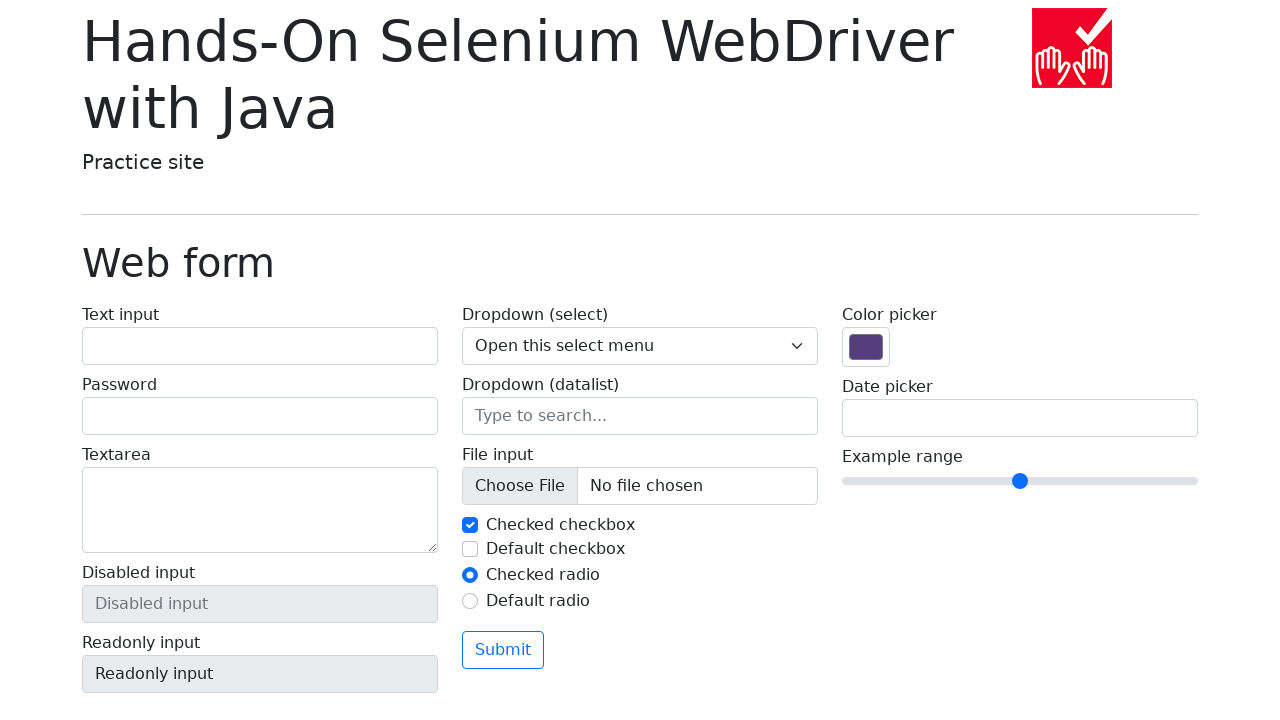

Clicked the first radio button at (470, 575) on #my-radio-1
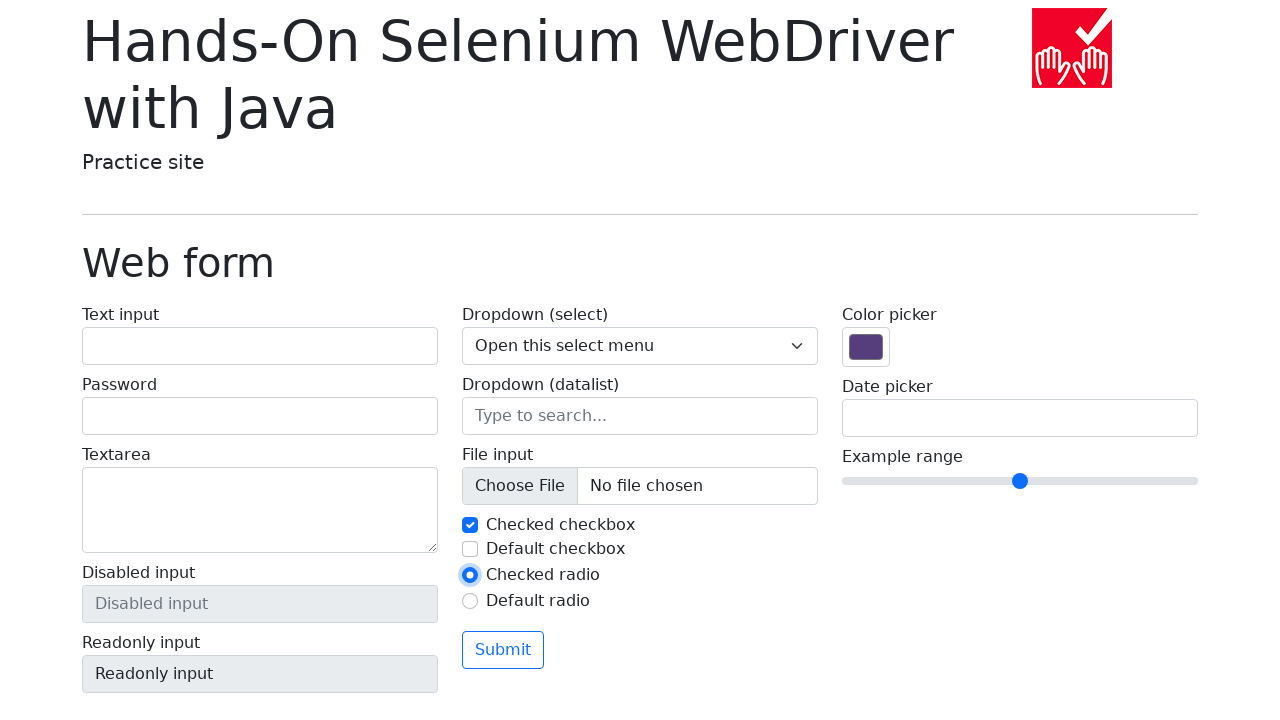

Clicked the second radio button at (470, 601) on #my-radio-2
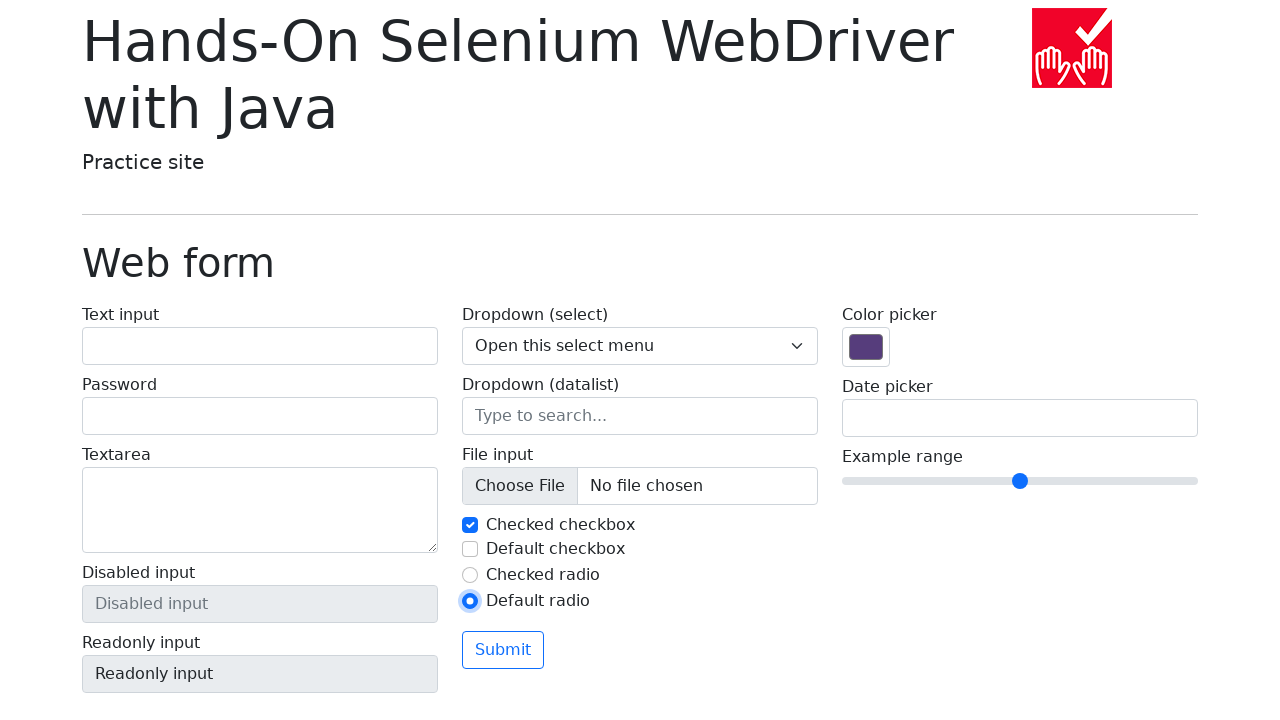

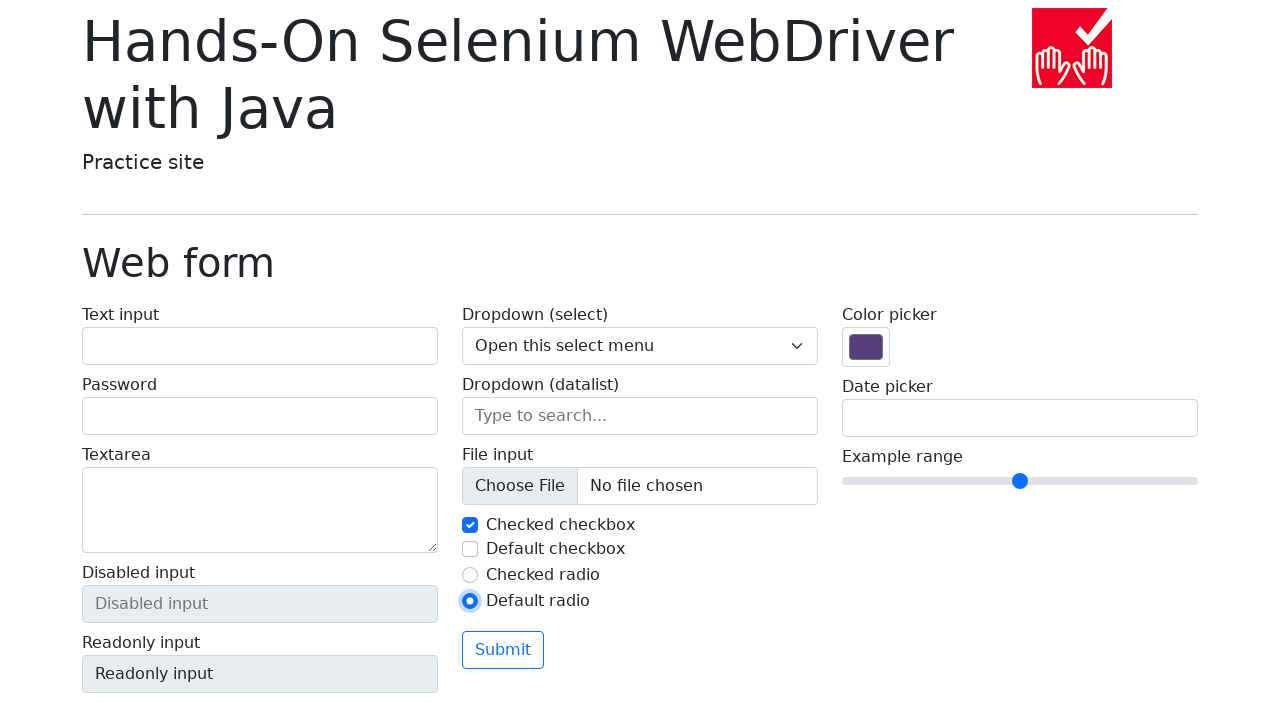